Tests GitHub search functionality by searching for a specific repository, navigating to it, and verifying that an issue exists in the Issues tab.

Starting URL: https://github.com

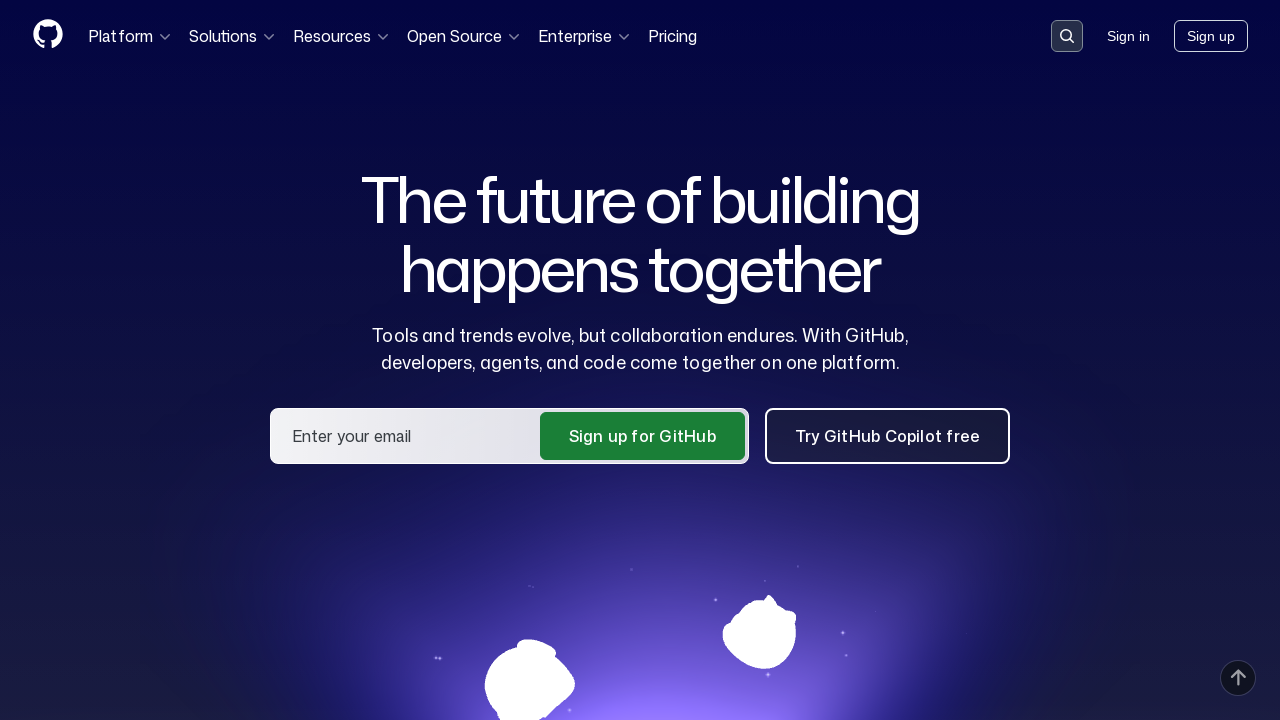

Clicked on the search input field at (1067, 36) on .search-input
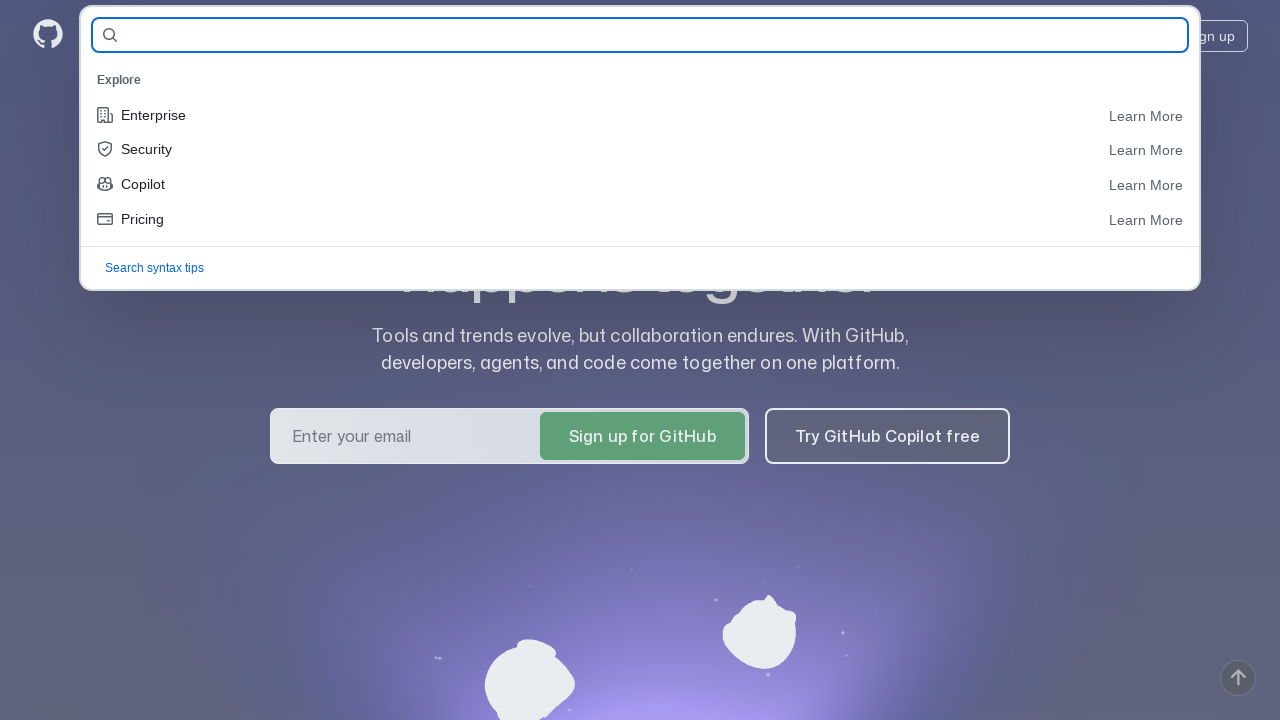

Filled search field with repository name 'semenenkods/allure_hw_12' on #query-builder-test
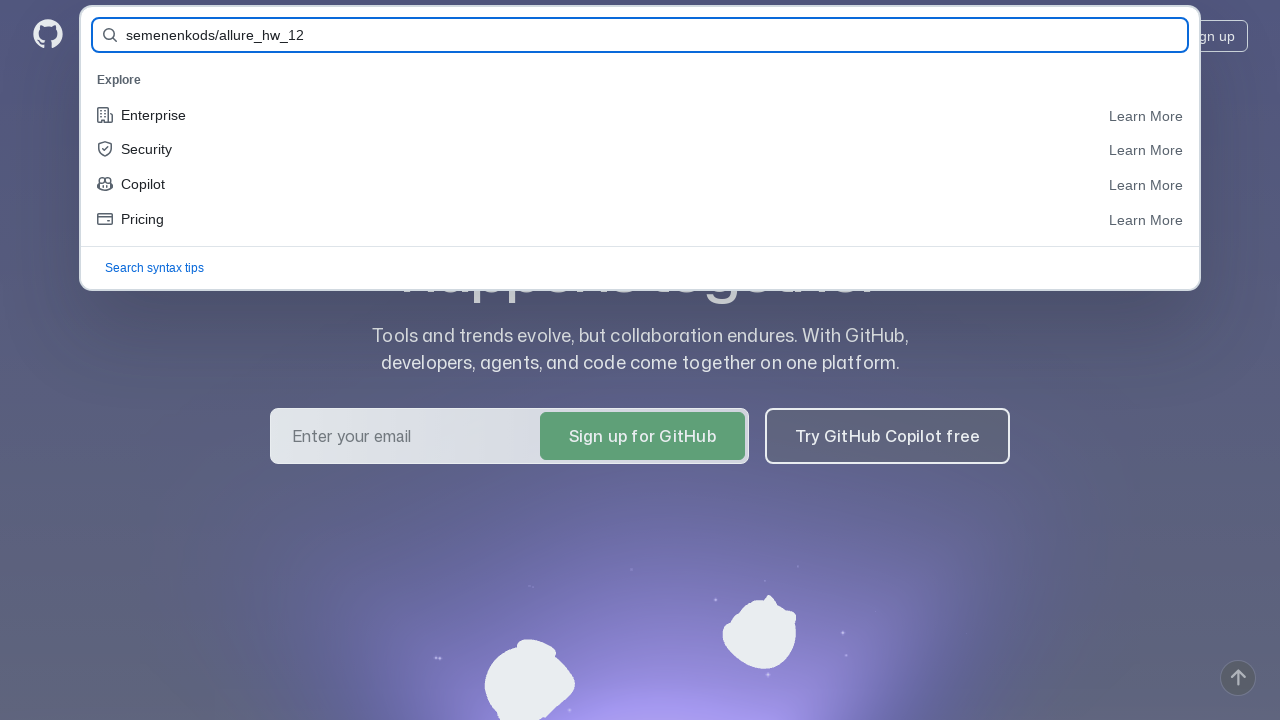

Pressed Enter to perform search on #query-builder-test
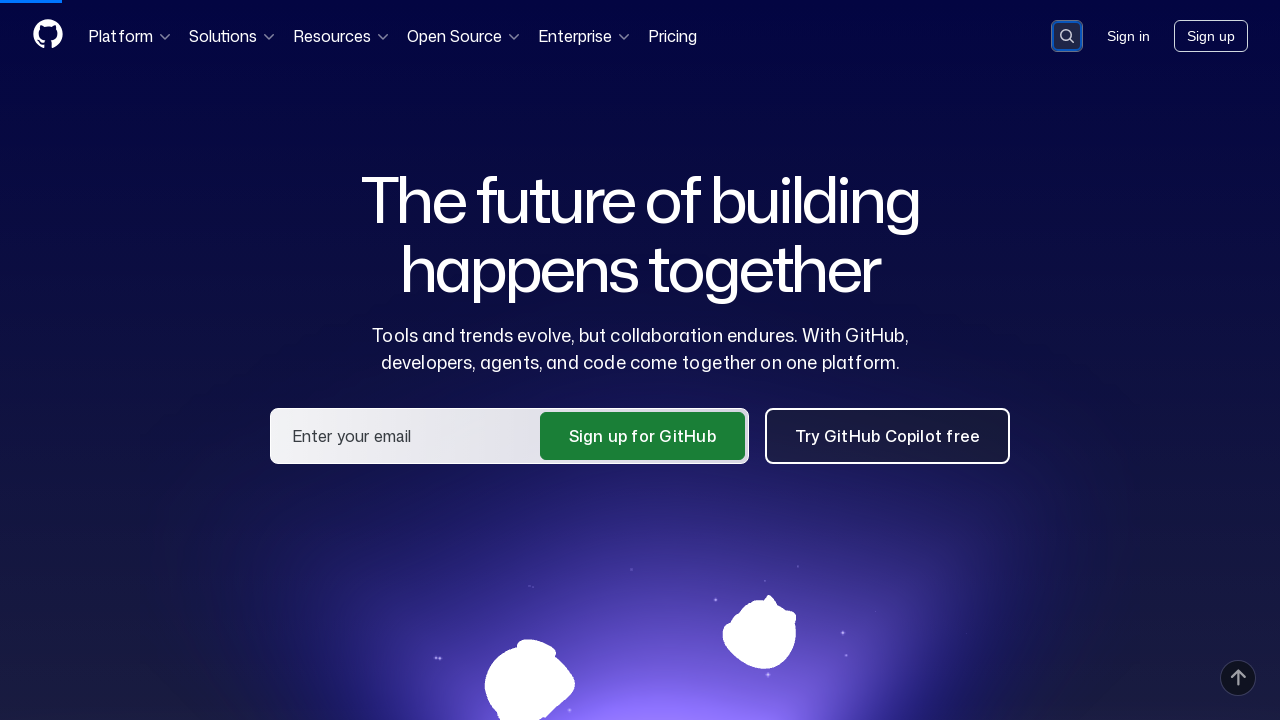

Clicked on the repository link in search results at (474, 161) on a:has-text('semenenkods/allure_hw_12')
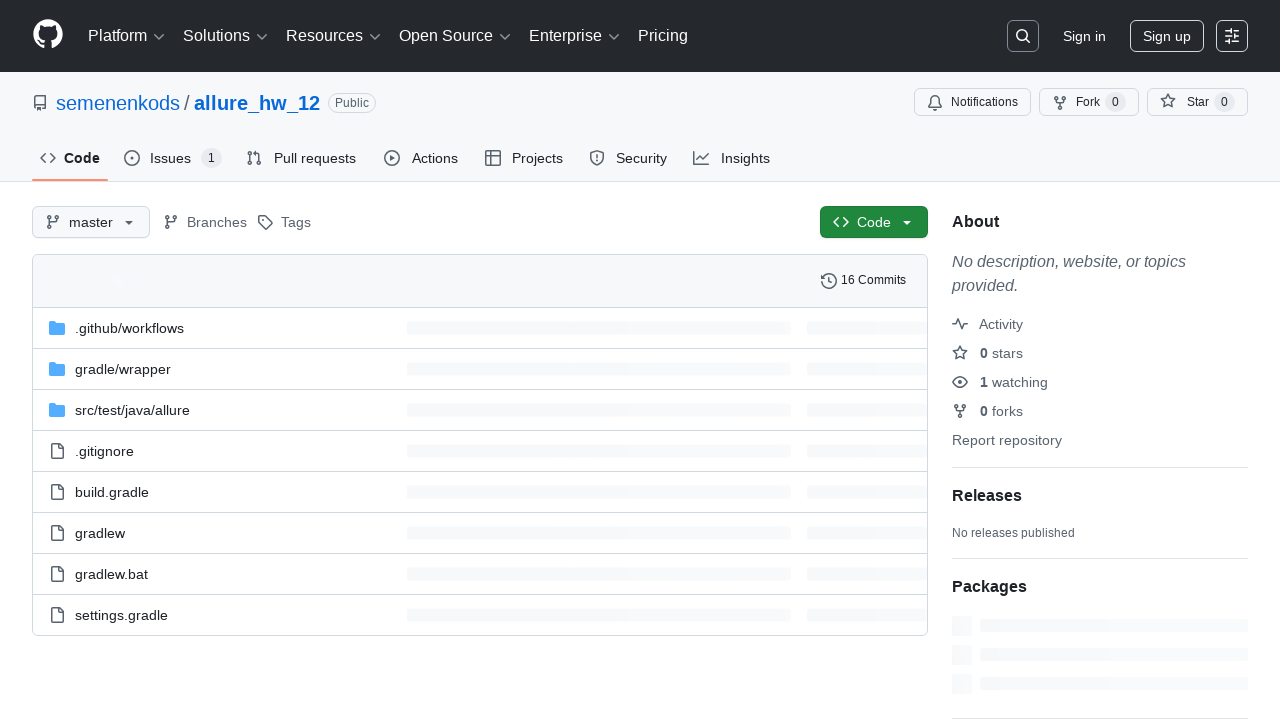

Clicked on the Issues tab at (173, 158) on #issues-tab
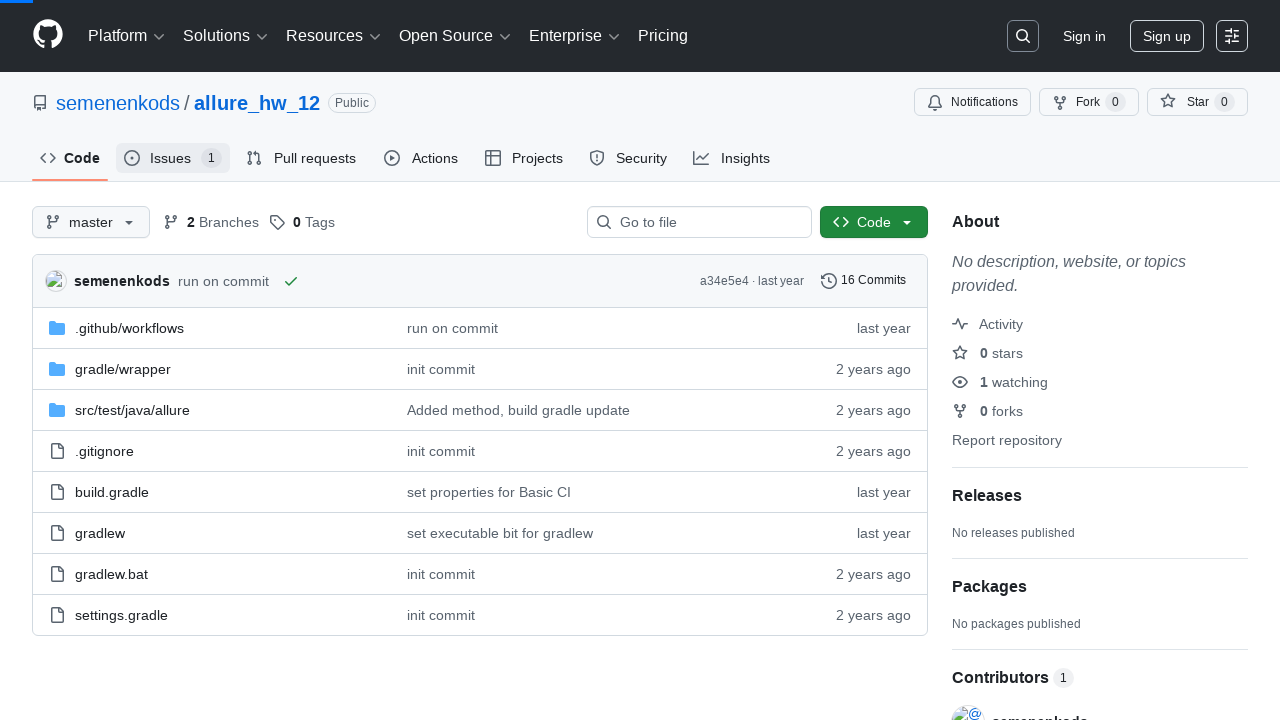

Verified that issue #1 exists in the Issues tab
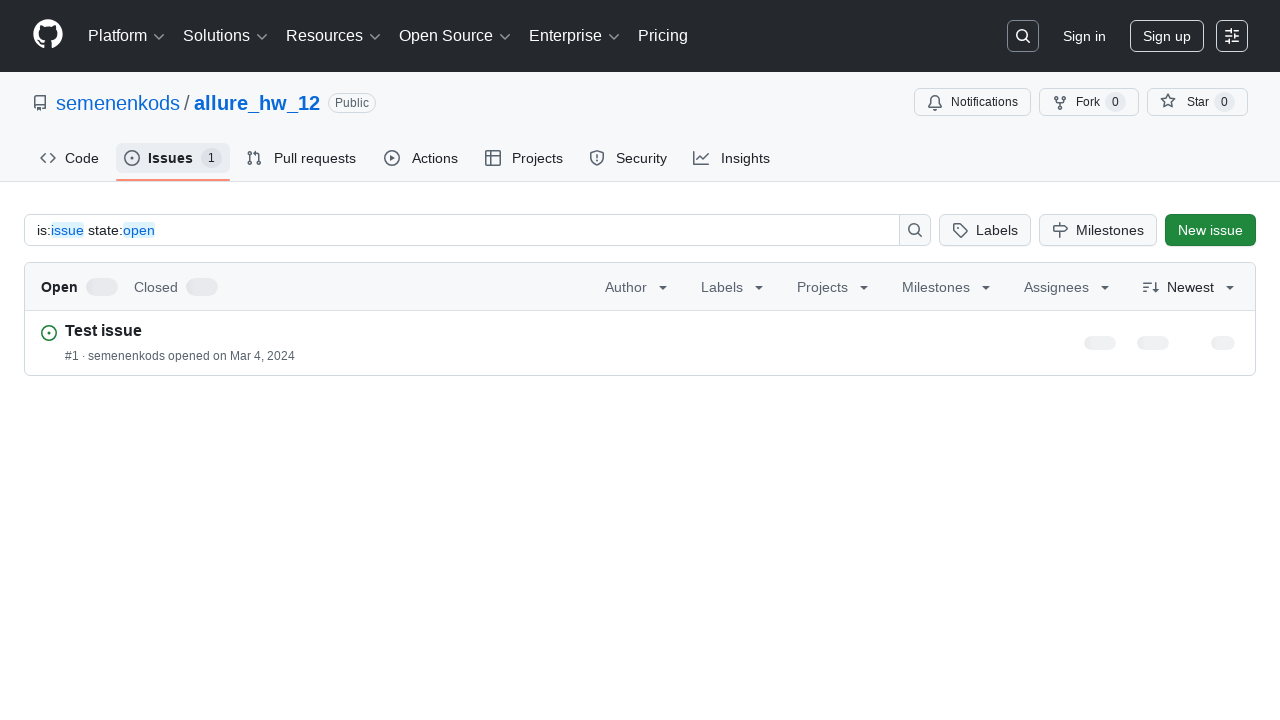

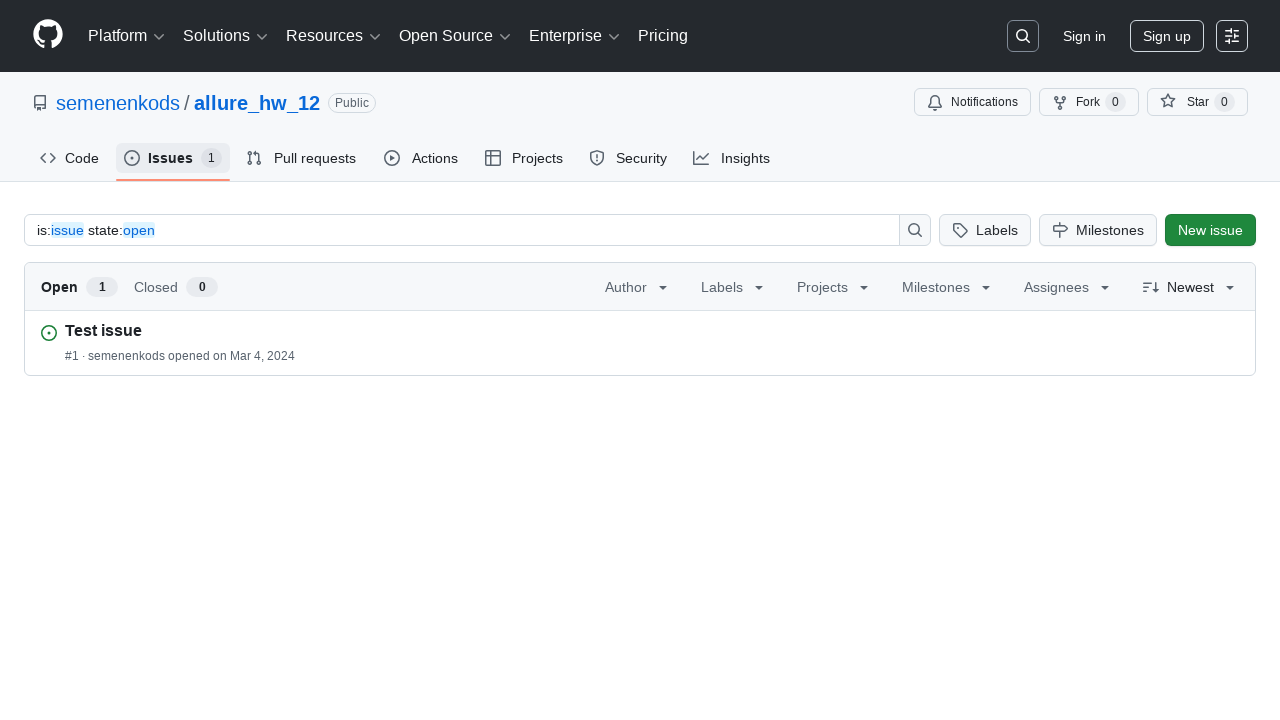